Navigates to RedBus homepage and verifies the page loads by checking the title

Starting URL: https://www.redbus.in

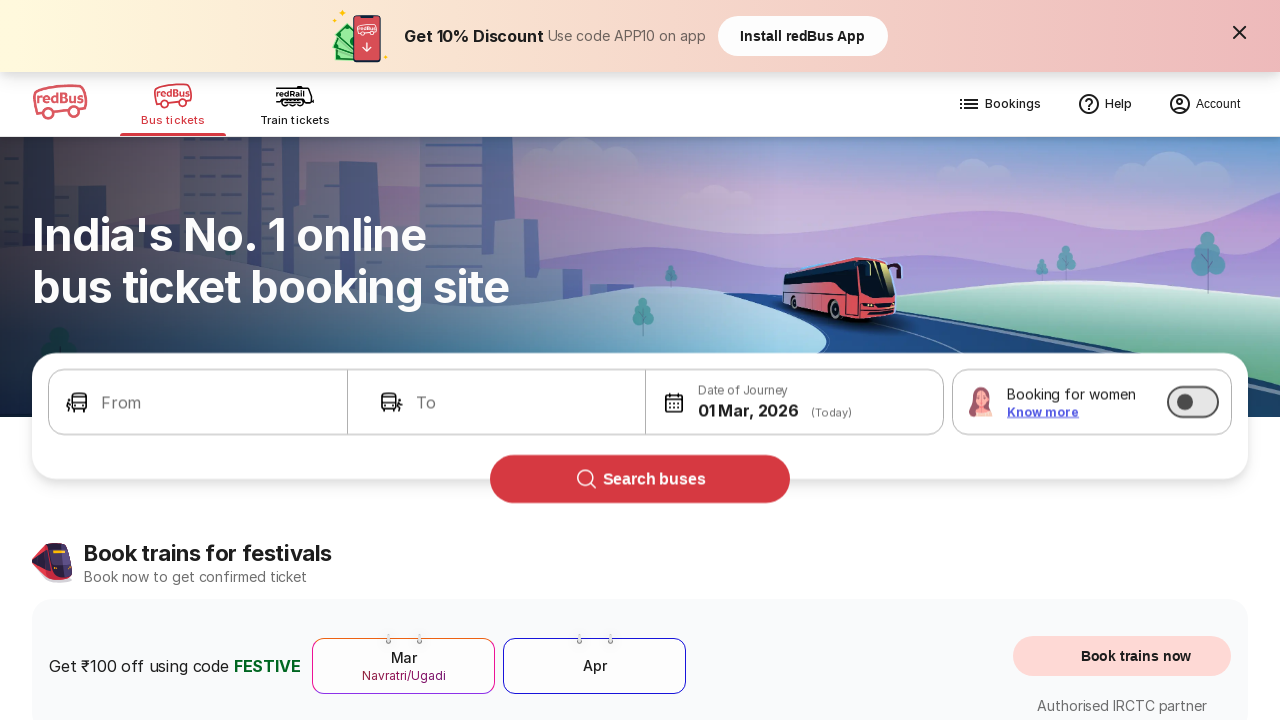

Navigated to RedBus homepage at https://www.redbus.in
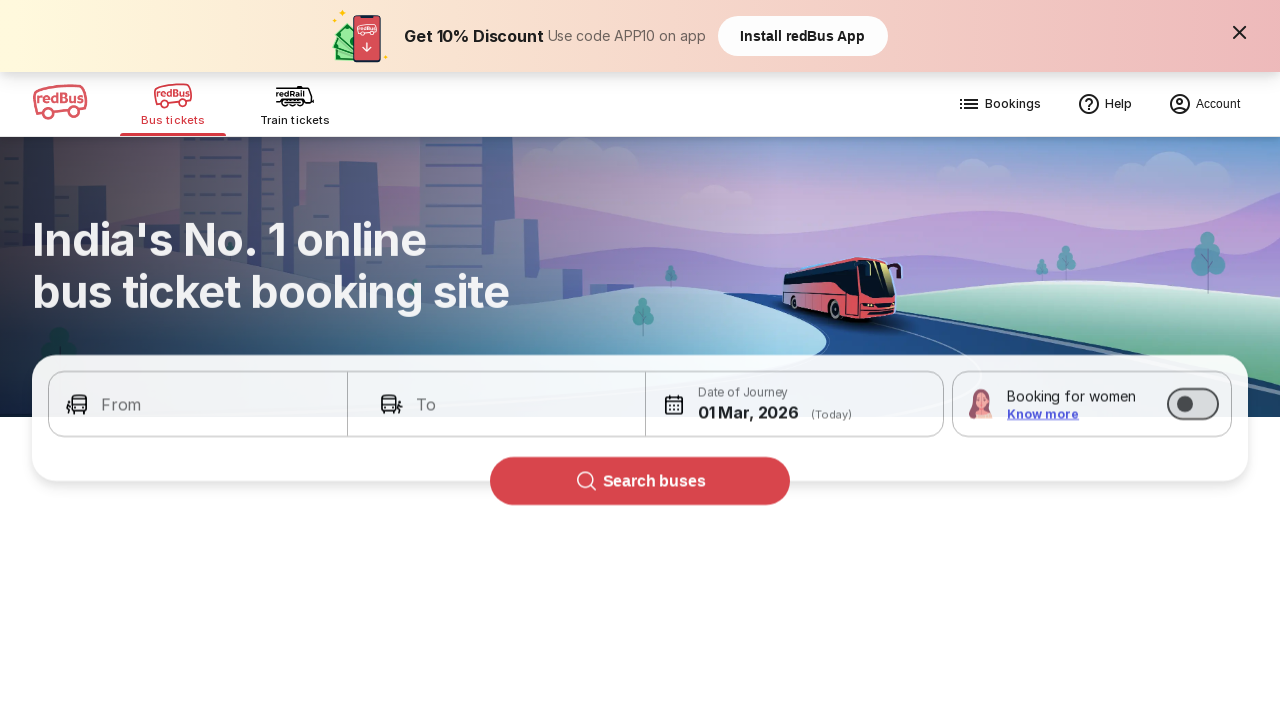

Page DOM content loaded
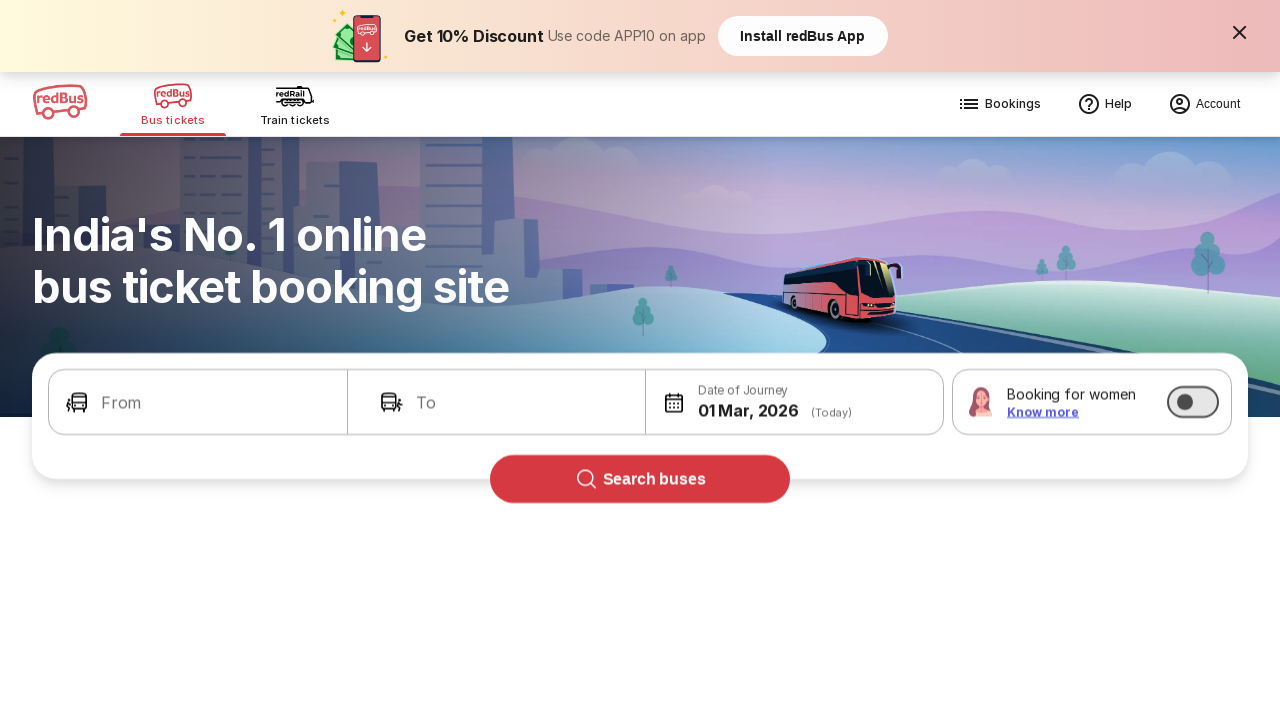

Retrieved page title: Bus Booking Online and Train Tickets at Lowest Price - redBus
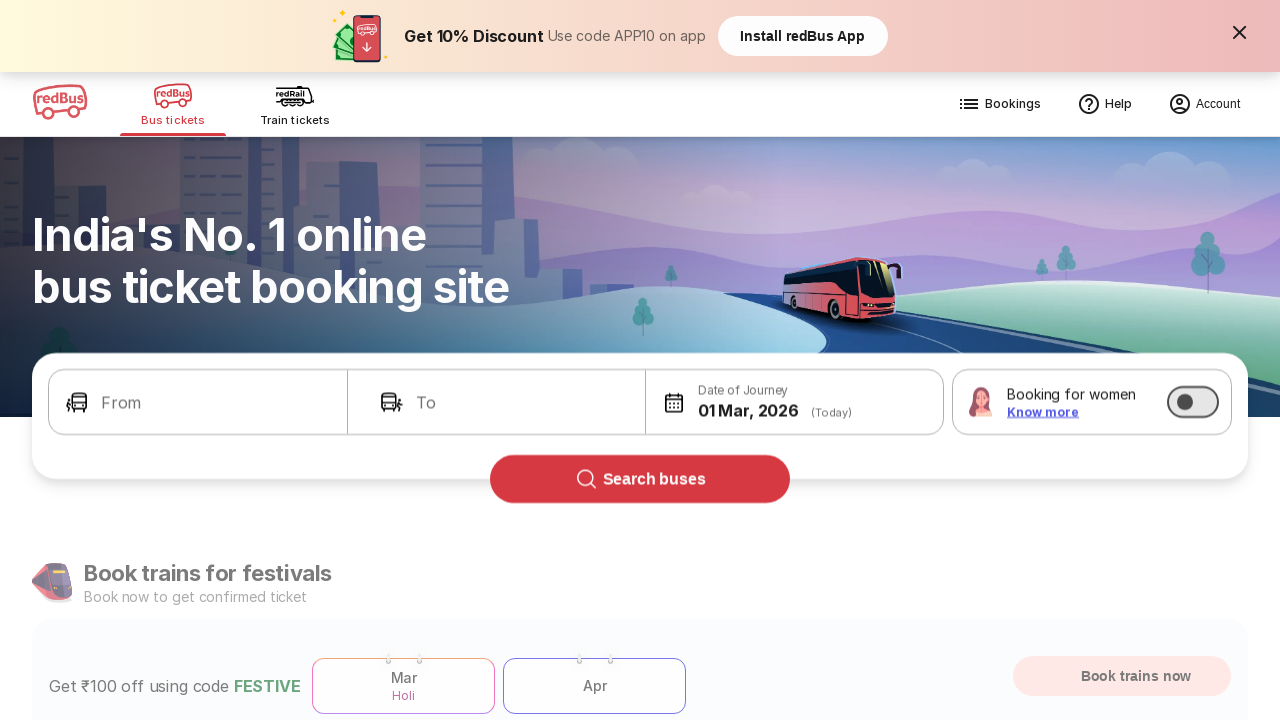

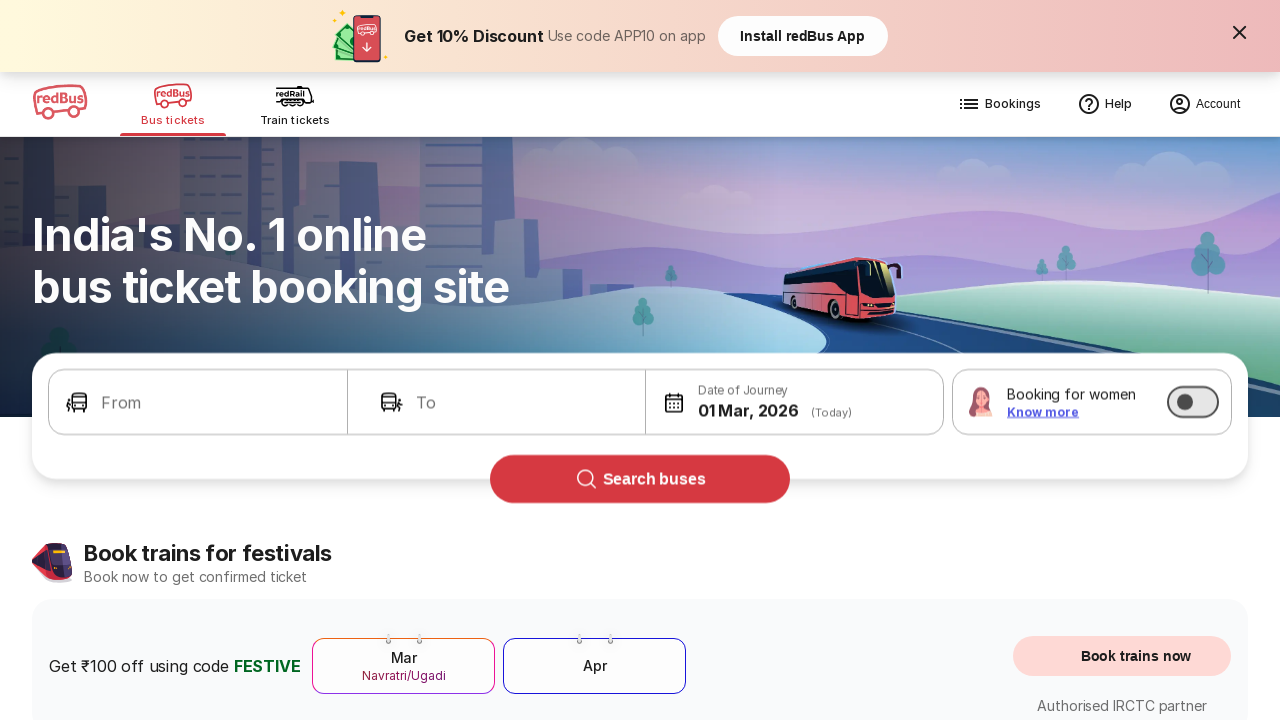